Tests A/B test opt-out by adding cookie on homepage first, then navigating to A/B test page and verifying it shows 'No A/B Test'

Starting URL: http://the-internet.herokuapp.com

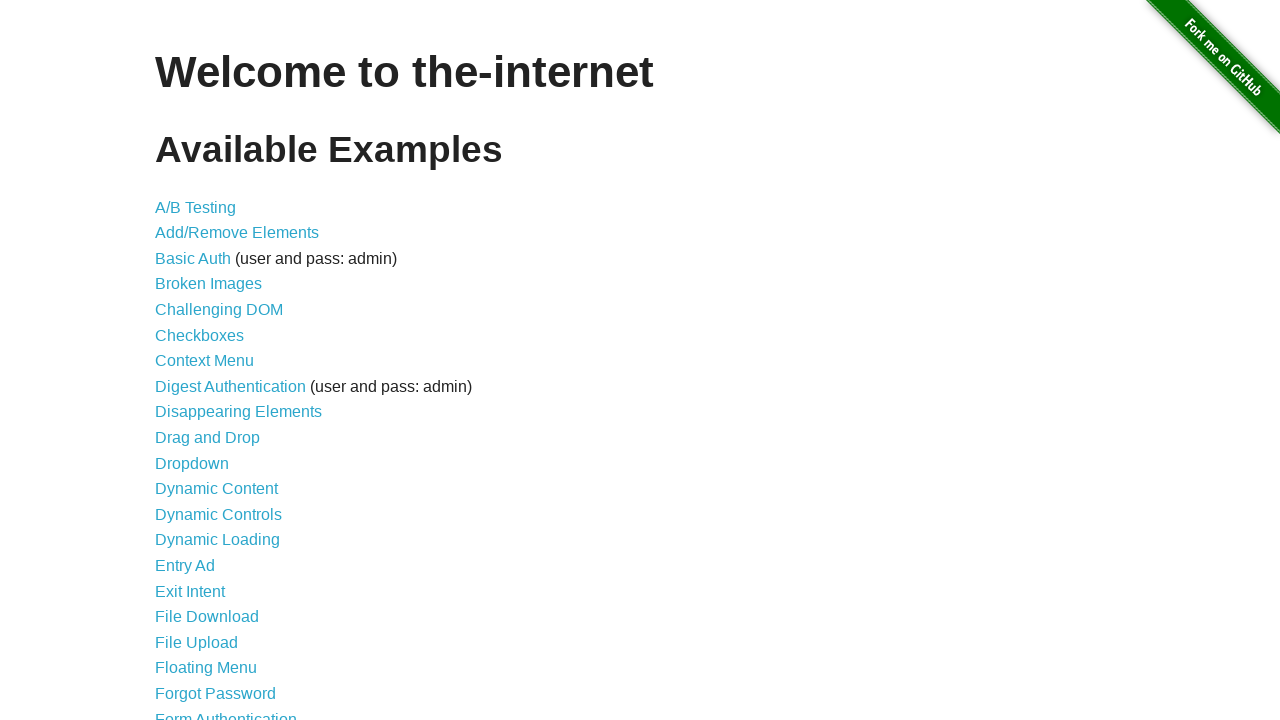

Added optimizelyOptOut cookie to context for A/B test opt-out
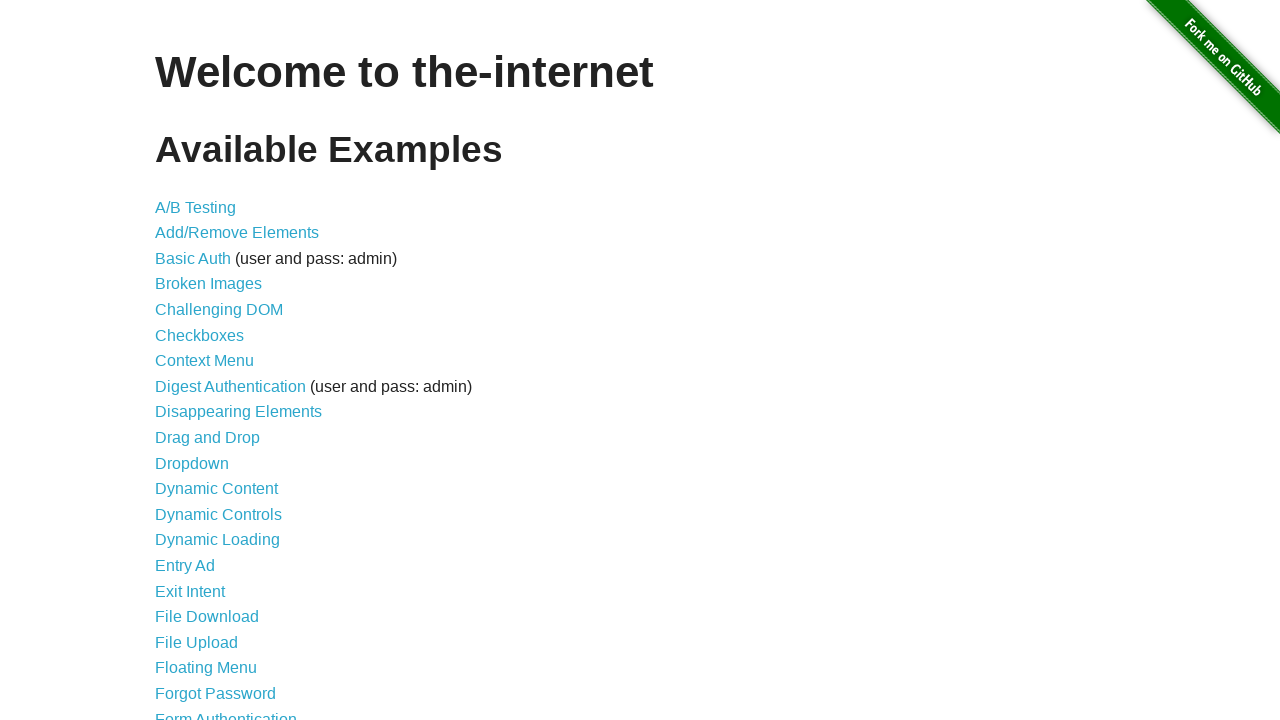

Navigated to A/B test page
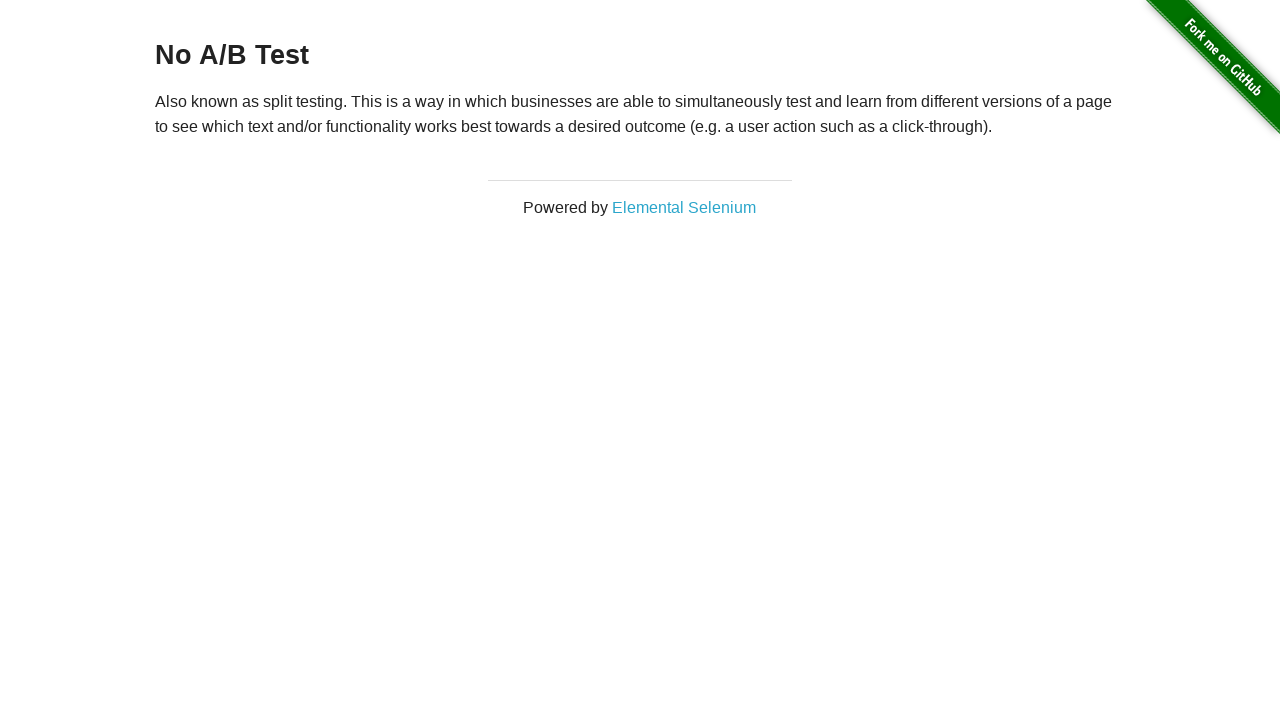

Retrieved heading text from page
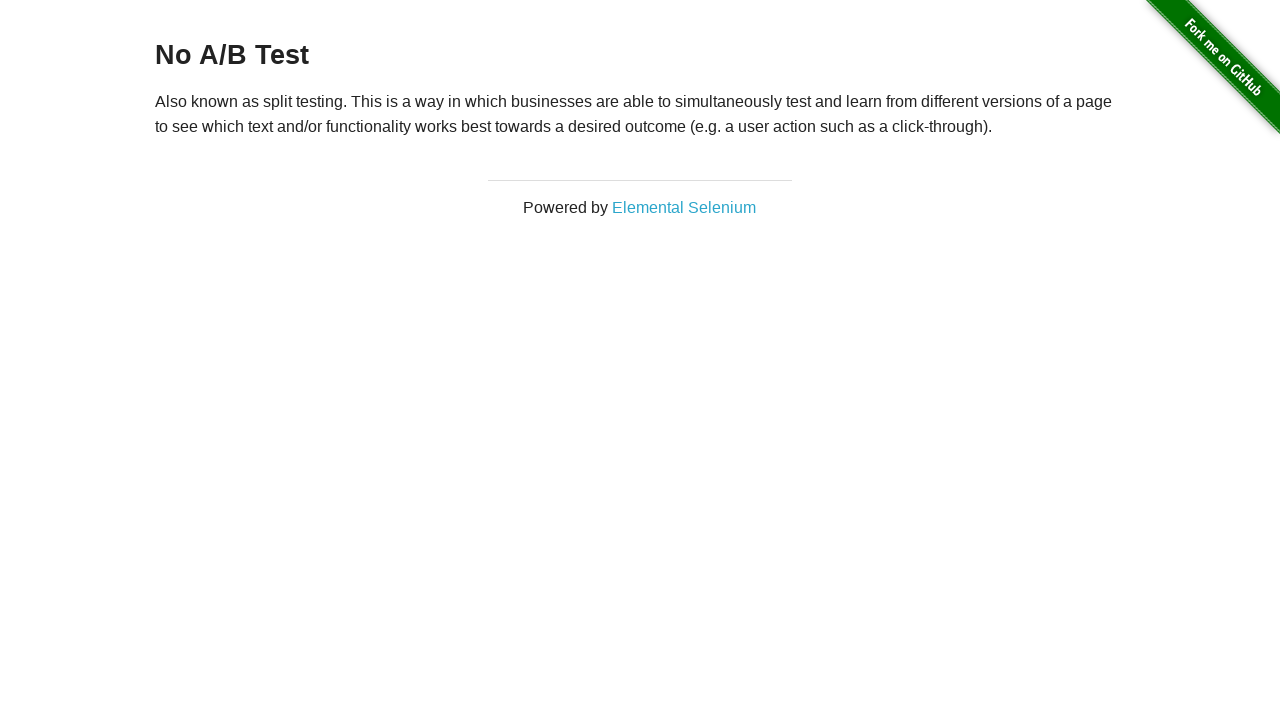

Verified heading shows 'No A/B Test' - assertion passed
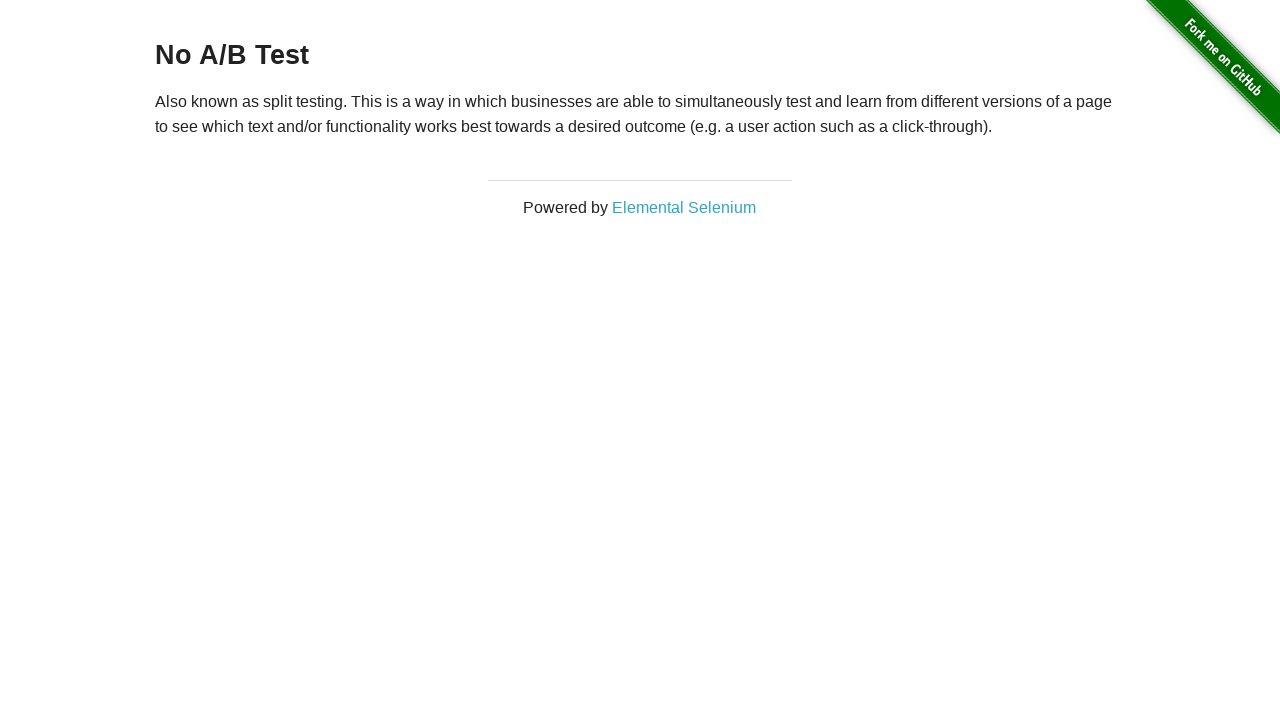

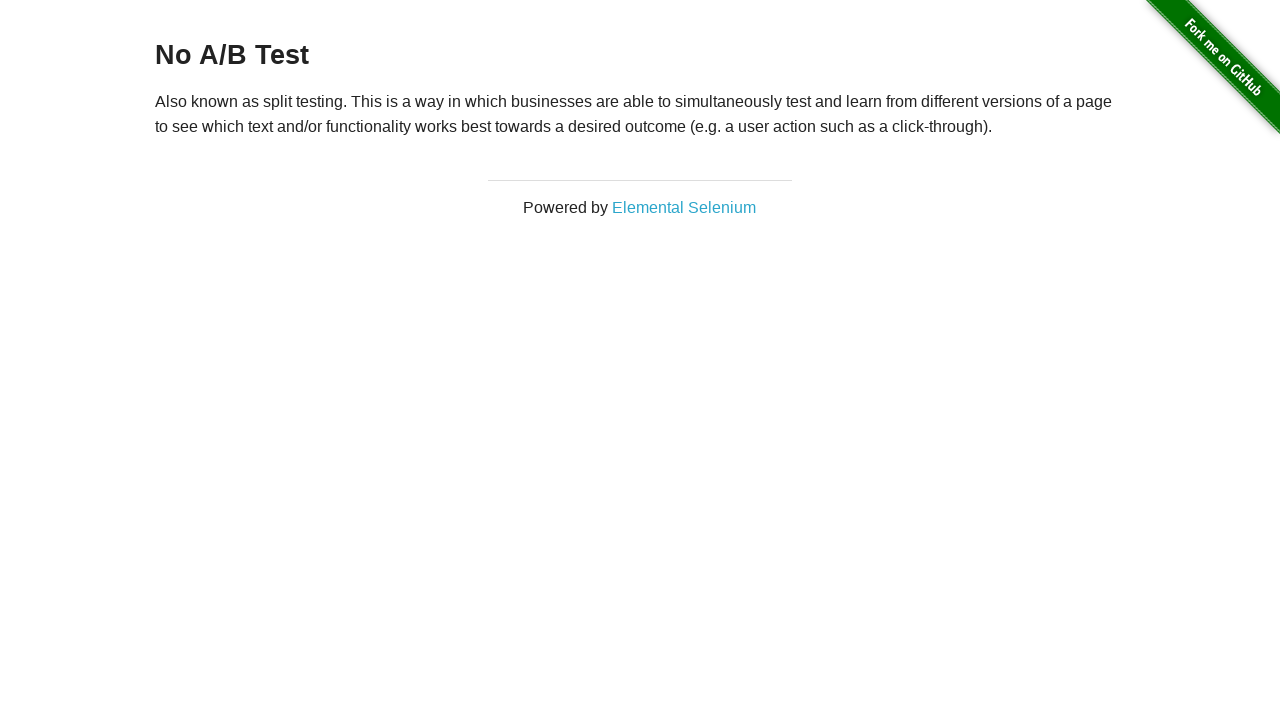